Tests clicking on the 200 status code link and verifies the page loads correctly

Starting URL: https://the-internet.herokuapp.com/status_codes

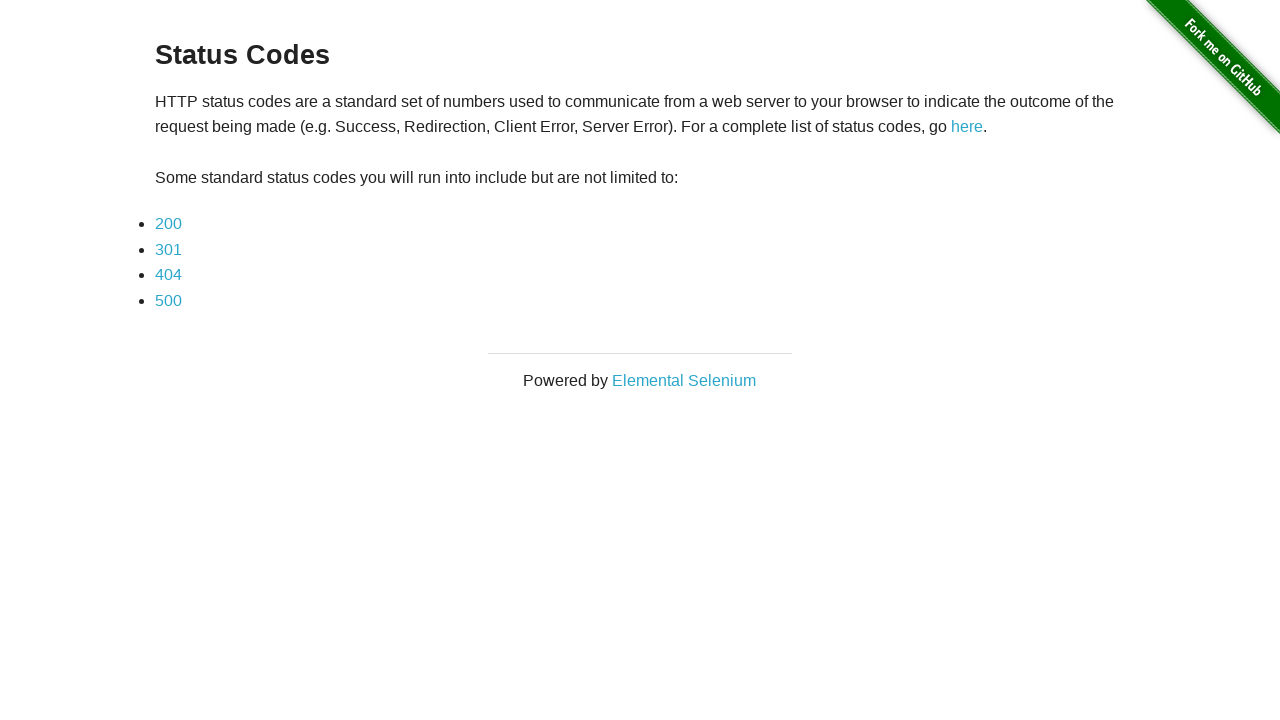

Clicked on the 200 status code link at (168, 224) on a[href='status_codes/200']
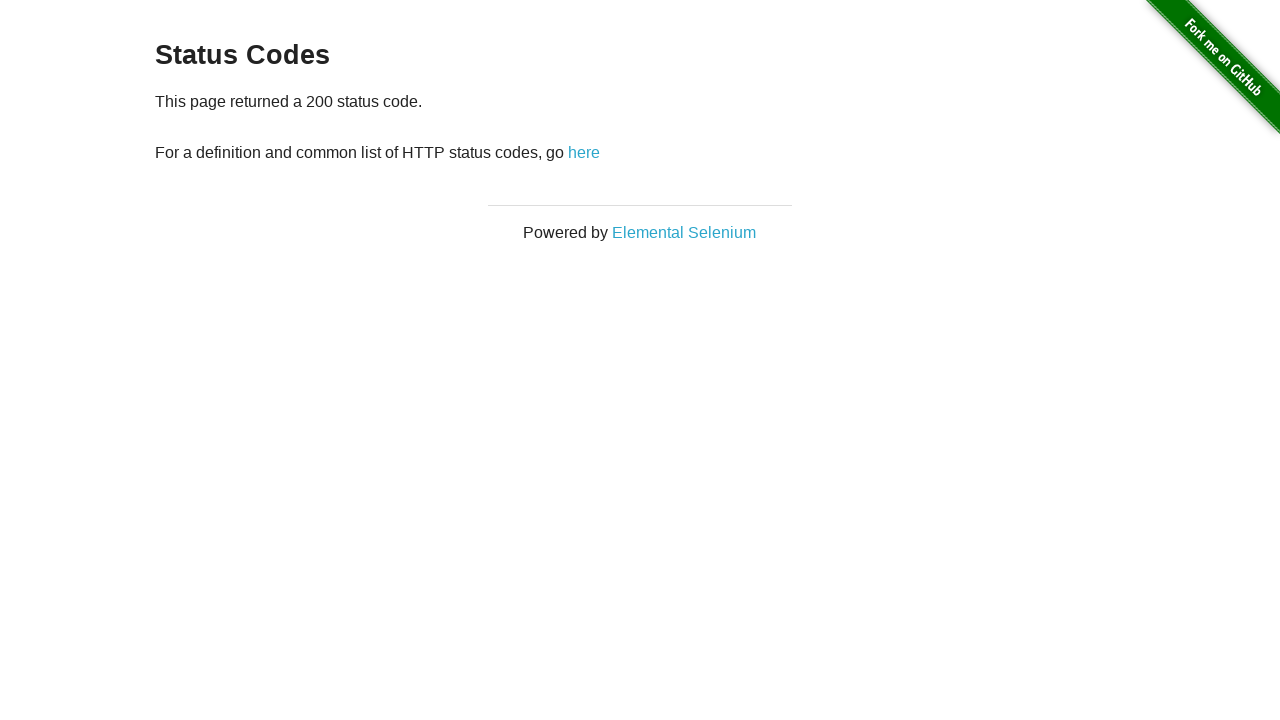

Waited for page to load with networkidle state
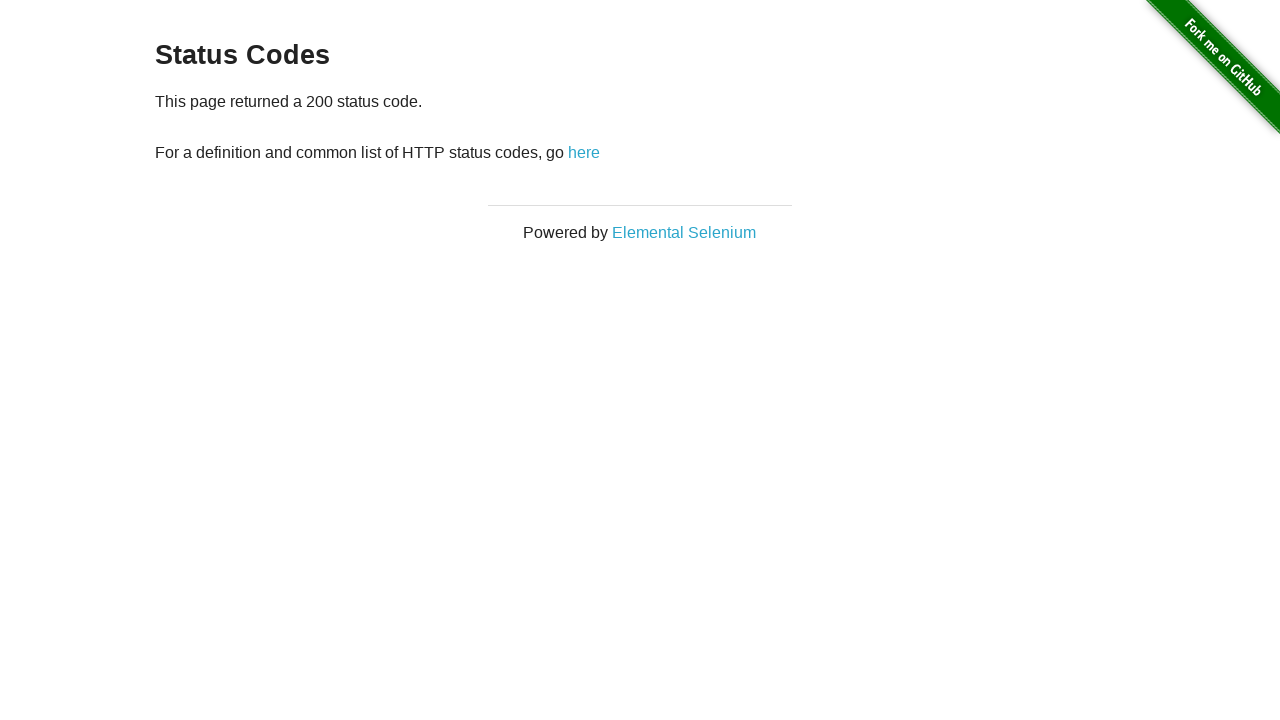

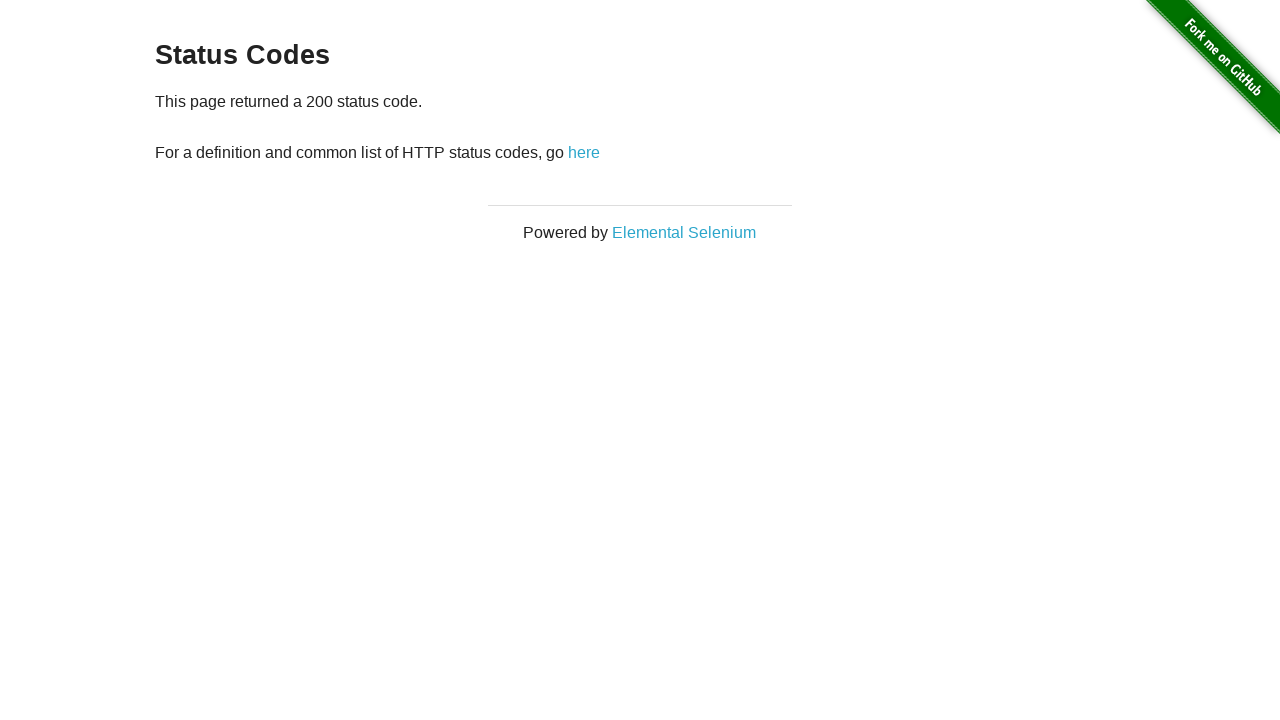